Tests a signup/contact form by filling in first name, last name, and email fields, then submitting the form

Starting URL: http://secure-retreat-92358.herokuapp.com/

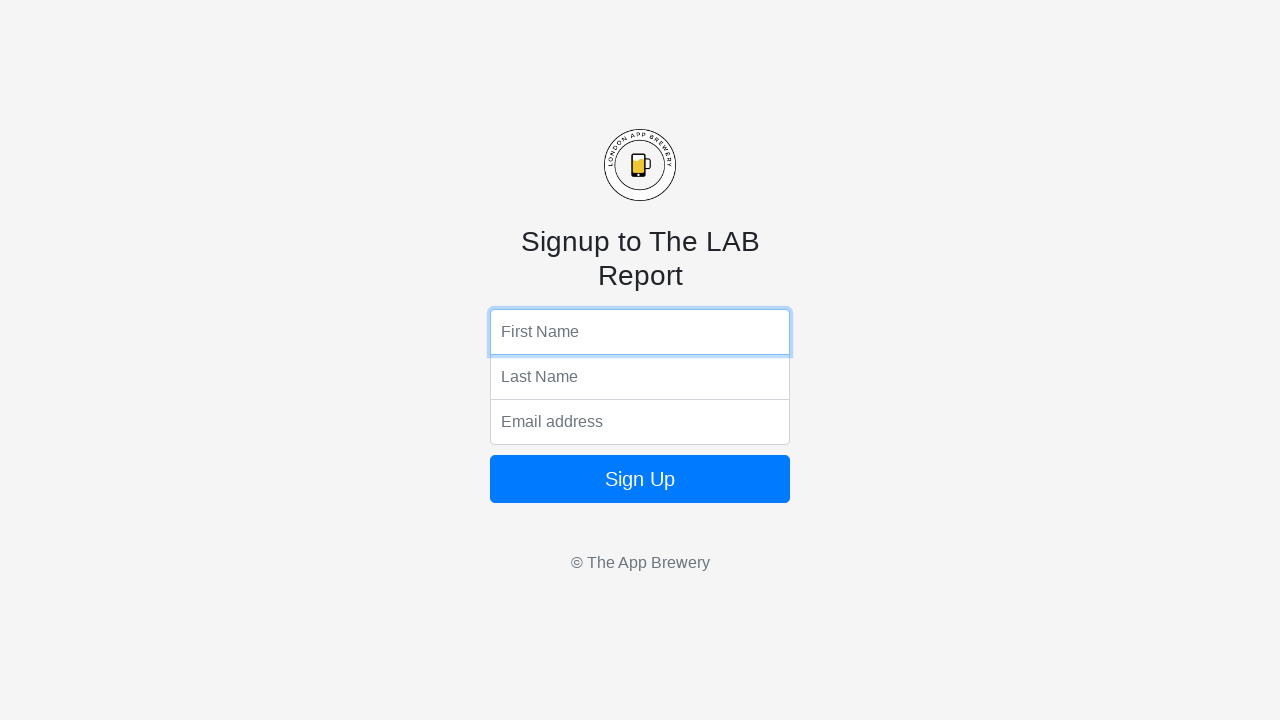

Filled first name field with 'Marcus' on input[name='fName']
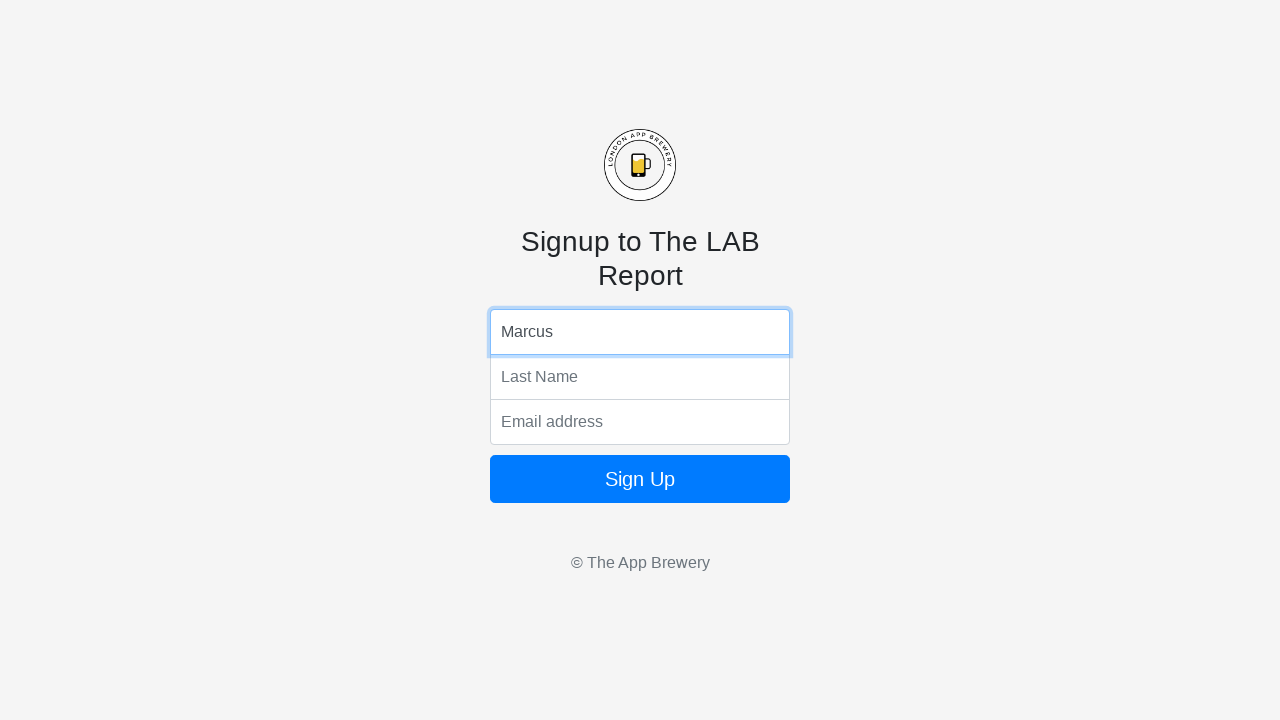

Filled last name field with 'Chen' on input[name='lName']
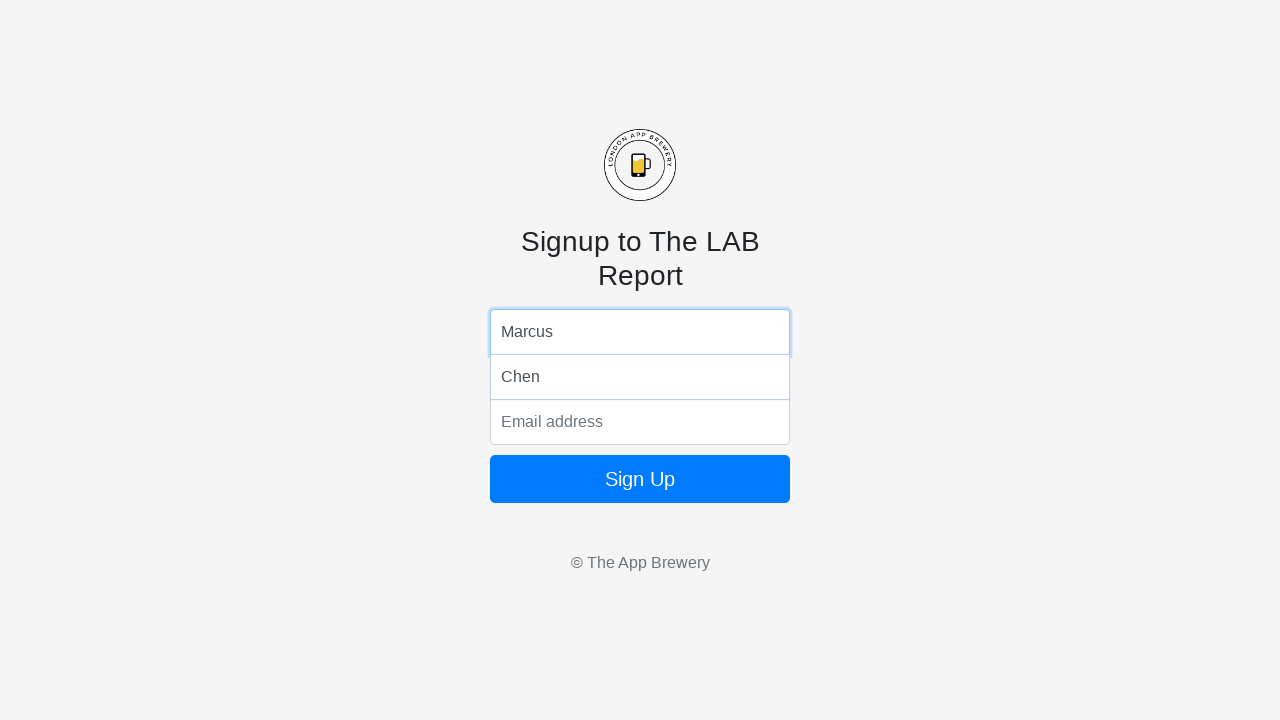

Filled email field with 'marcus.chen@testmail.com' on input[name='email']
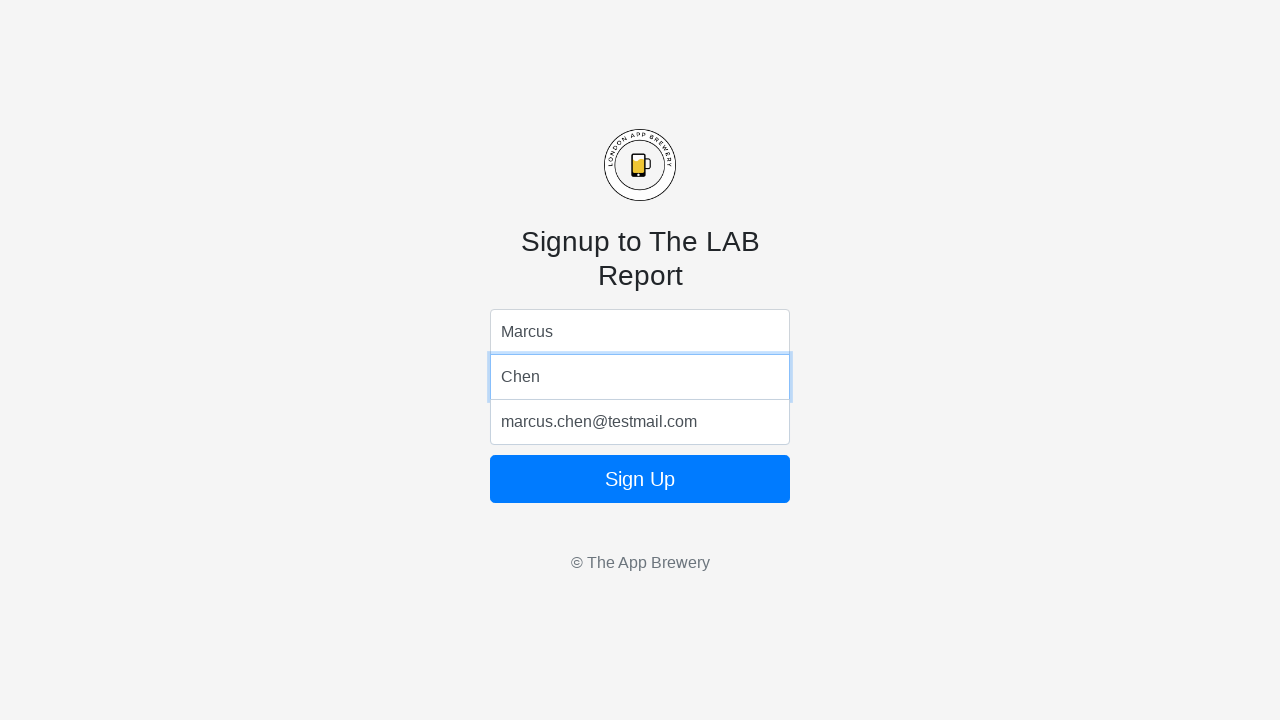

Clicked submit button to submit the form at (640, 479) on button
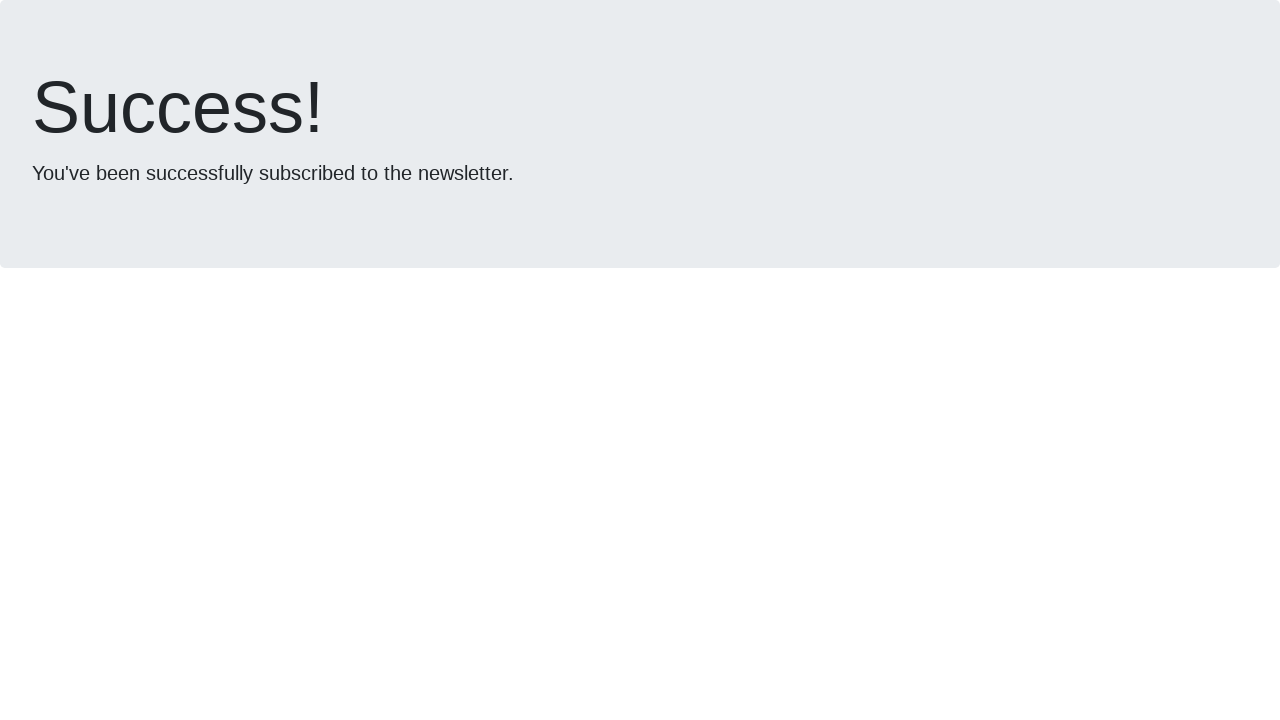

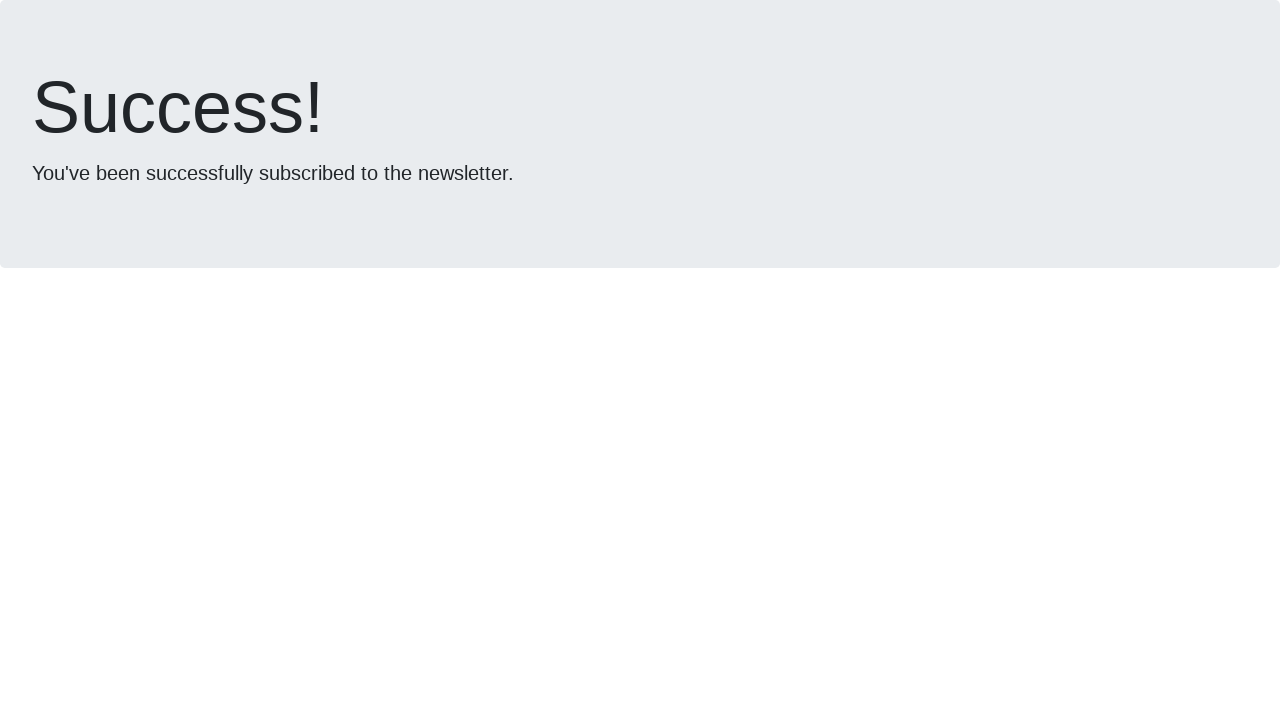